Tests dismissing a JavaScript confirm dialog by clicking the second button, dismissing the alert, and verifying the result message does not contain "successfuly"

Starting URL: https://testcenter.techproeducation.com/index.php?page=javascript-alerts

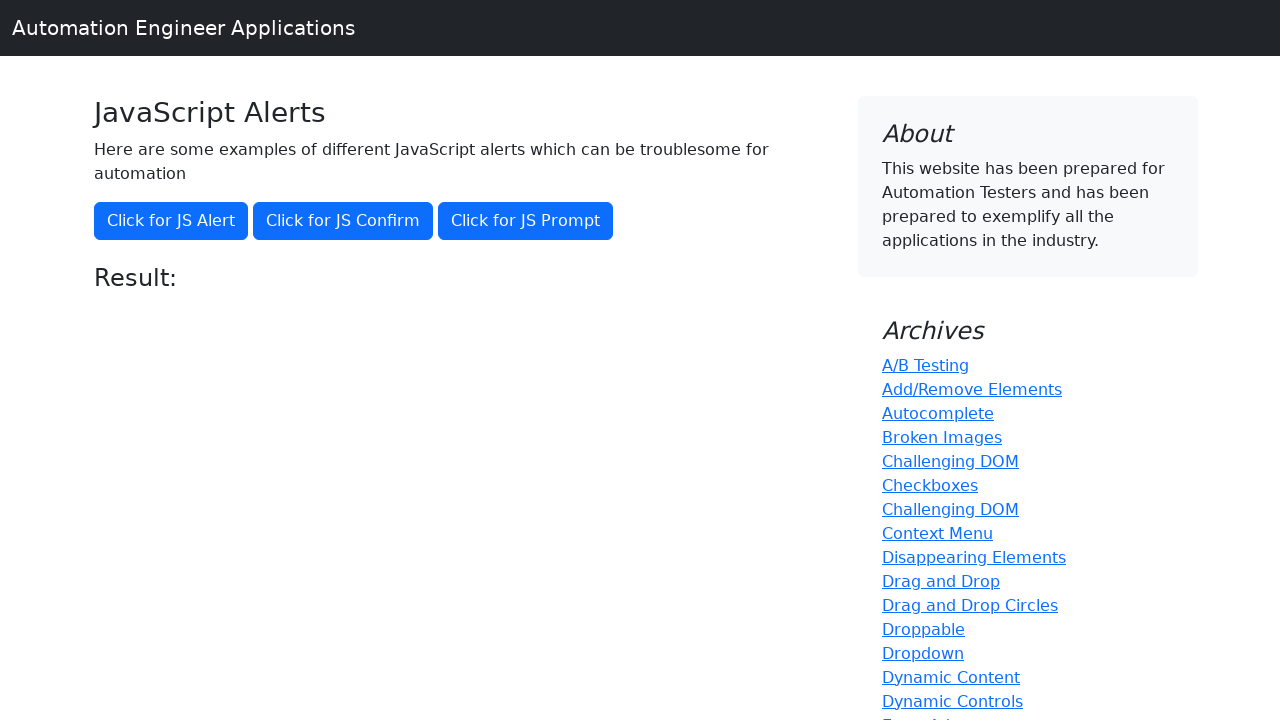

Set up dialog handler to dismiss alerts
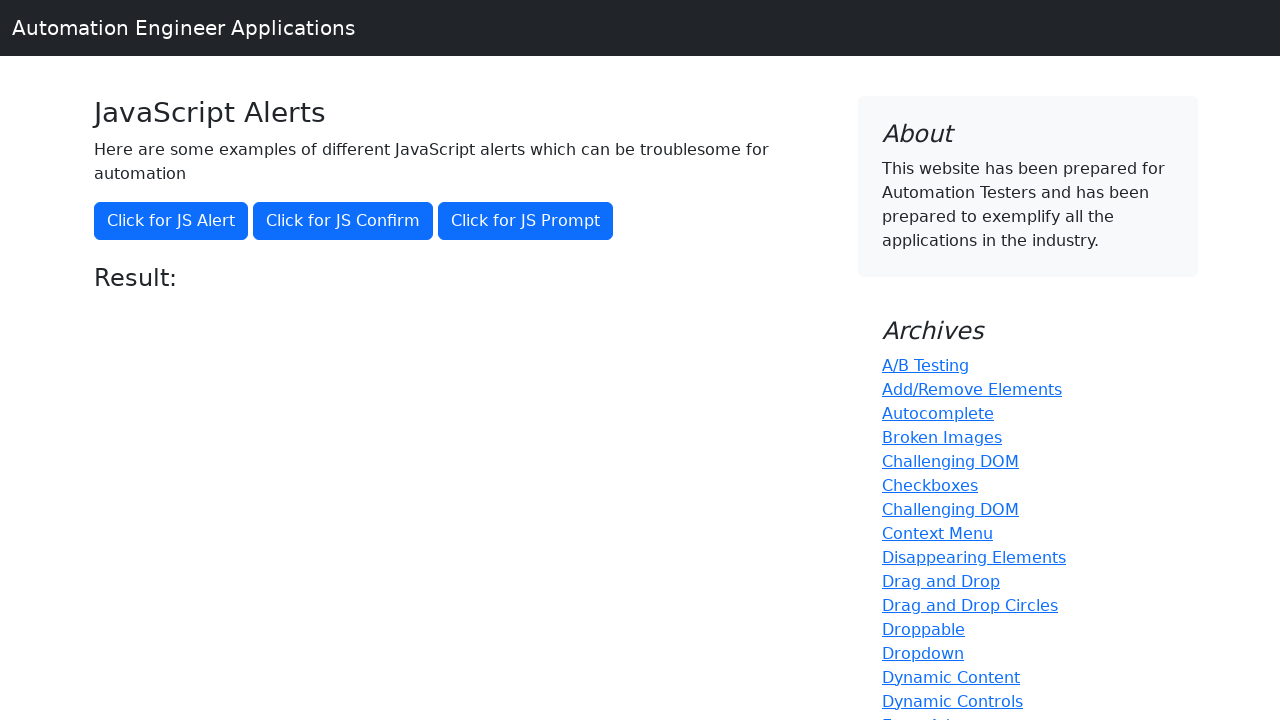

Clicked the second alert button at (343, 221) on (//button)[2]
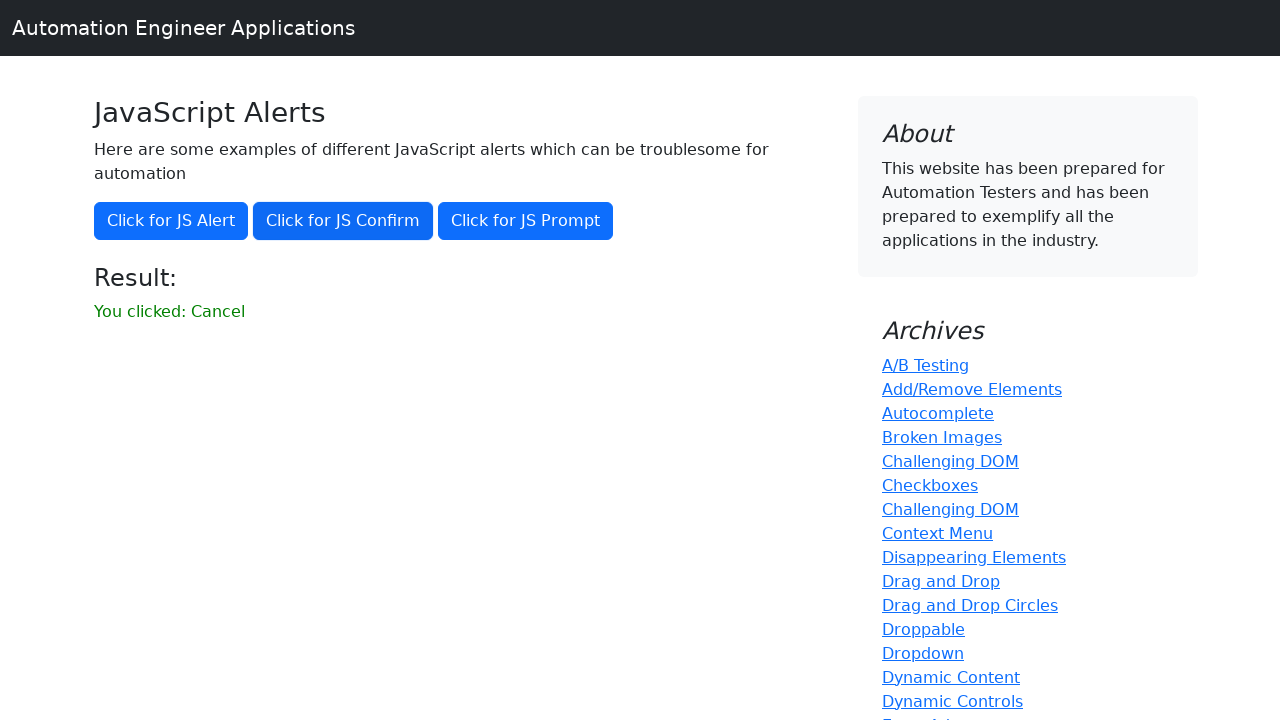

Waited for result message to appear
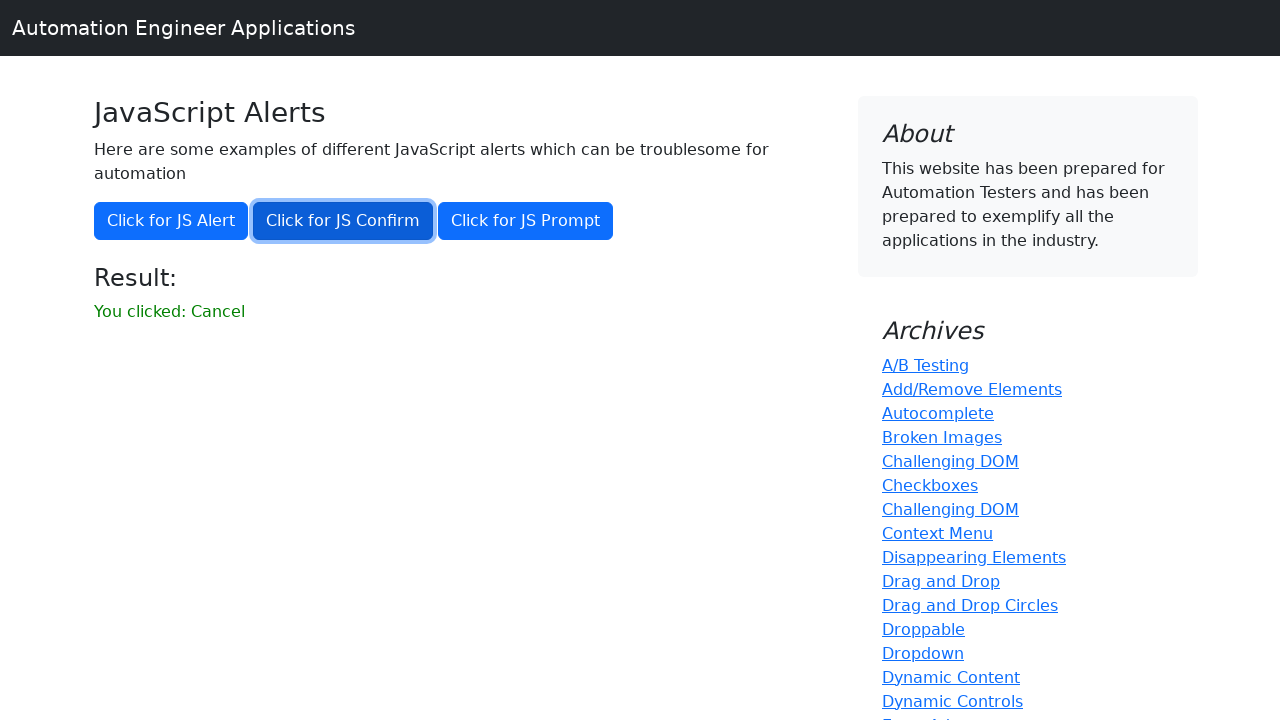

Located result message element
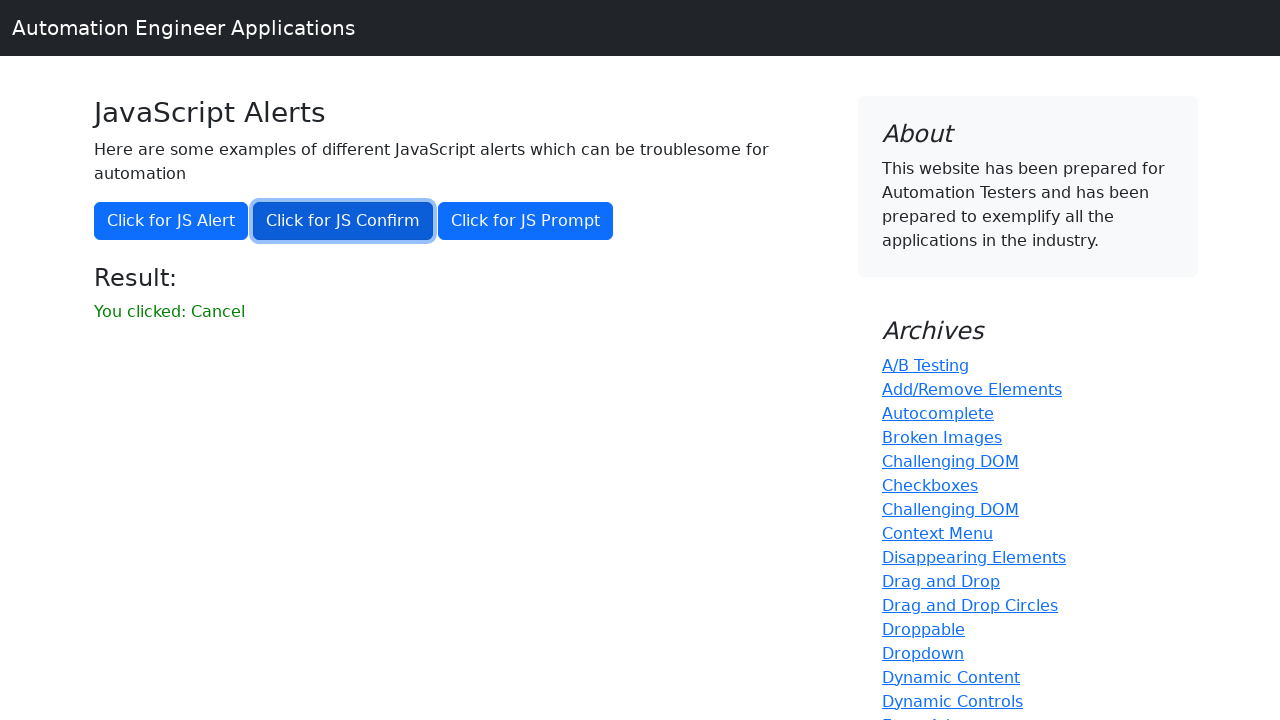

Verified result message does not contain 'successfuly'
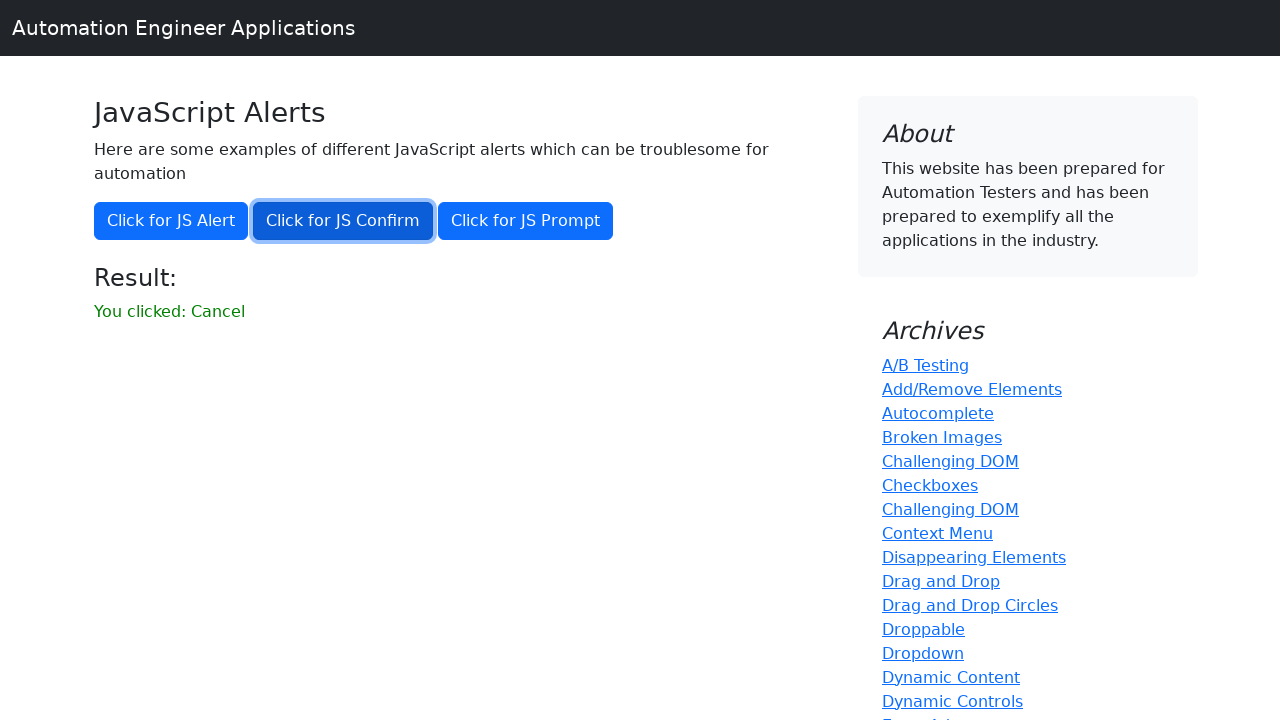

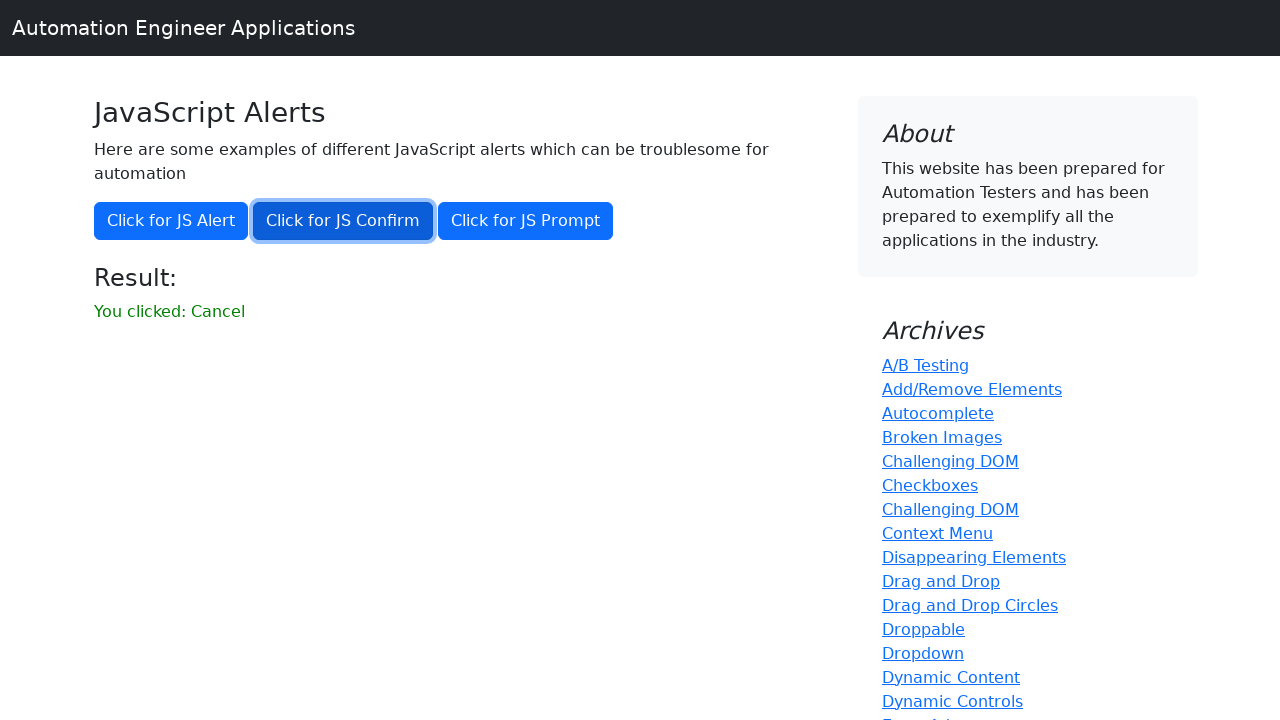